Tests a simple form submission by filling in first name, last name, email, and contact number fields, then verifying successful submission

Starting URL: https://v1.training-support.net/selenium/simple-form

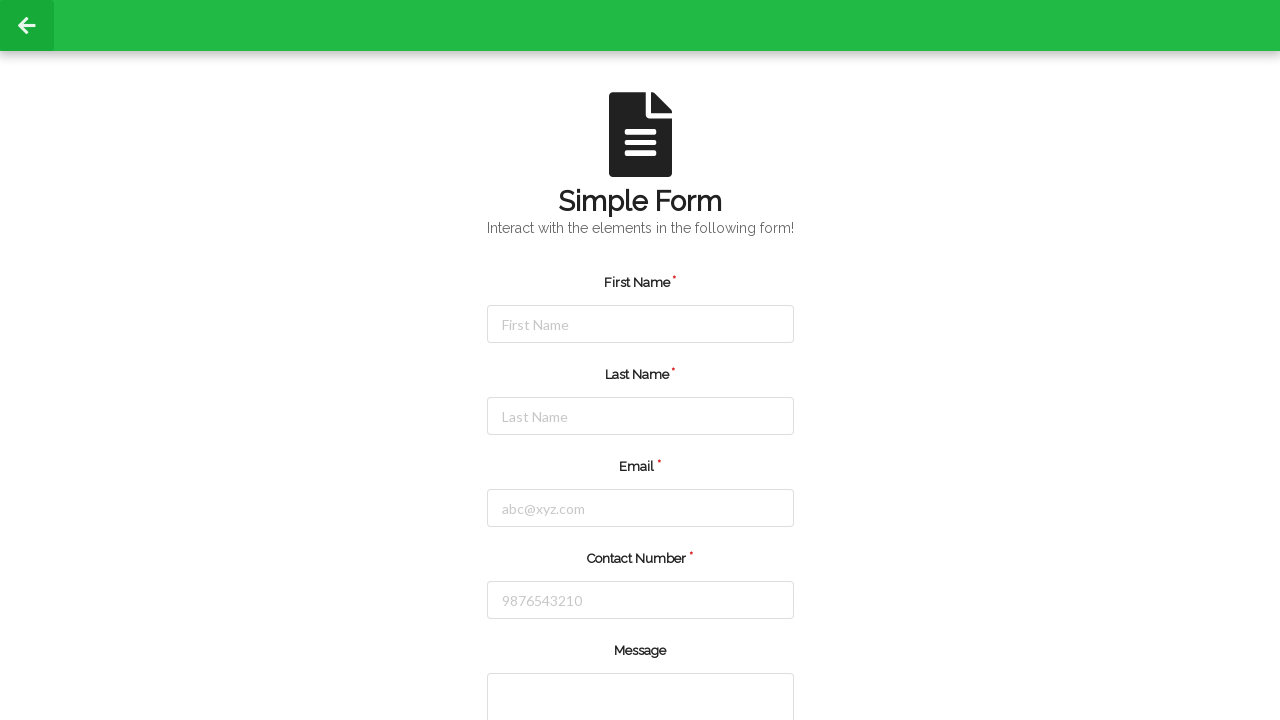

Filled first name field with 'Garima' on #firstName
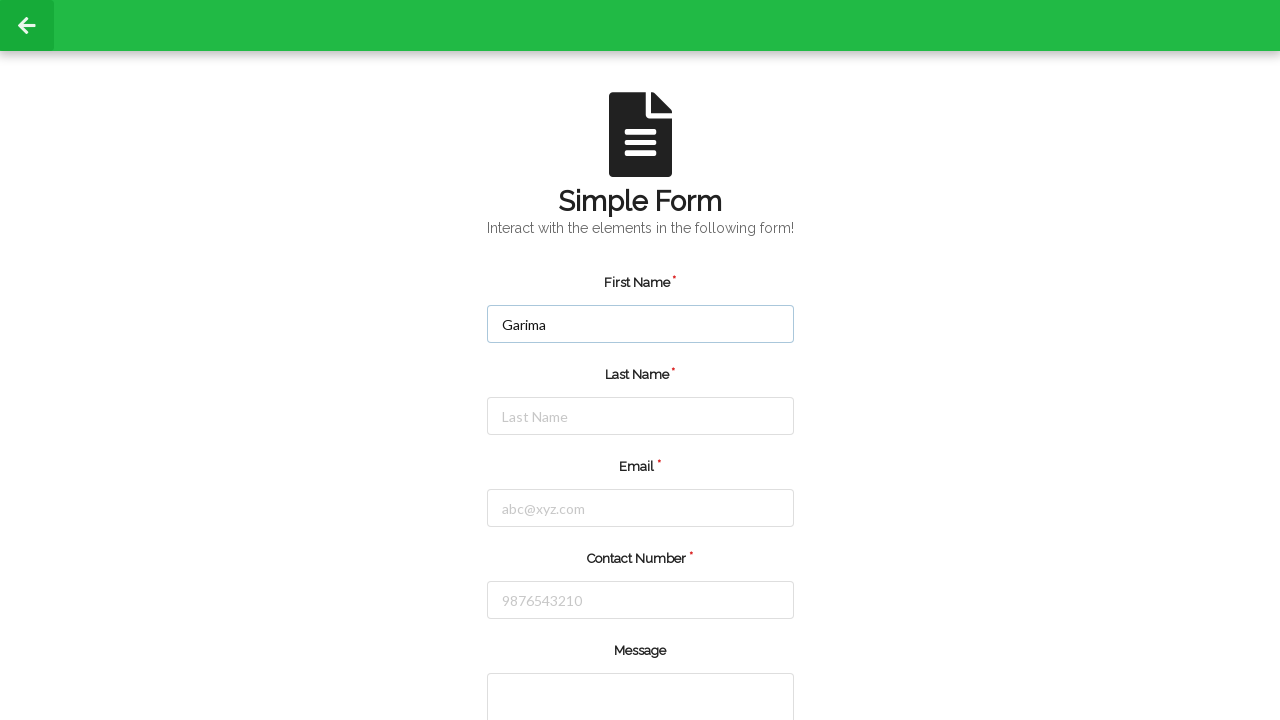

Filled last name field with 'Singh' on #lastName
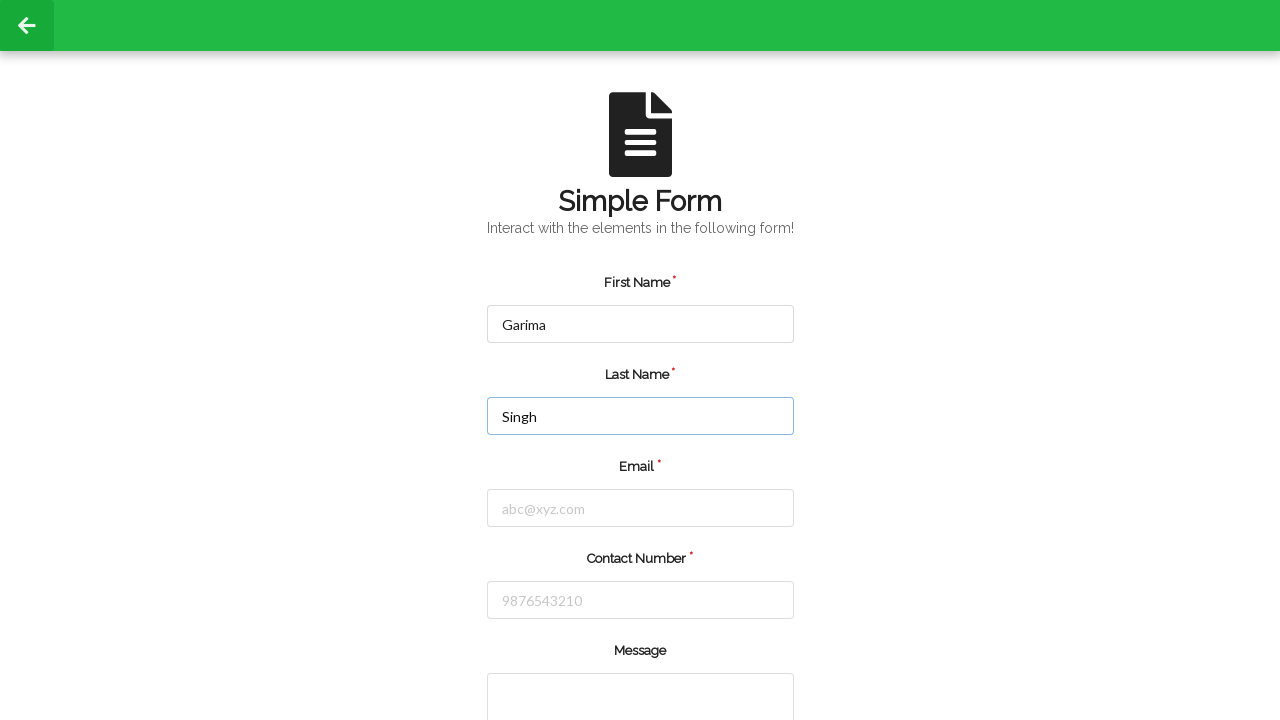

Filled email field with 'testuser5@gmail.com' on #email
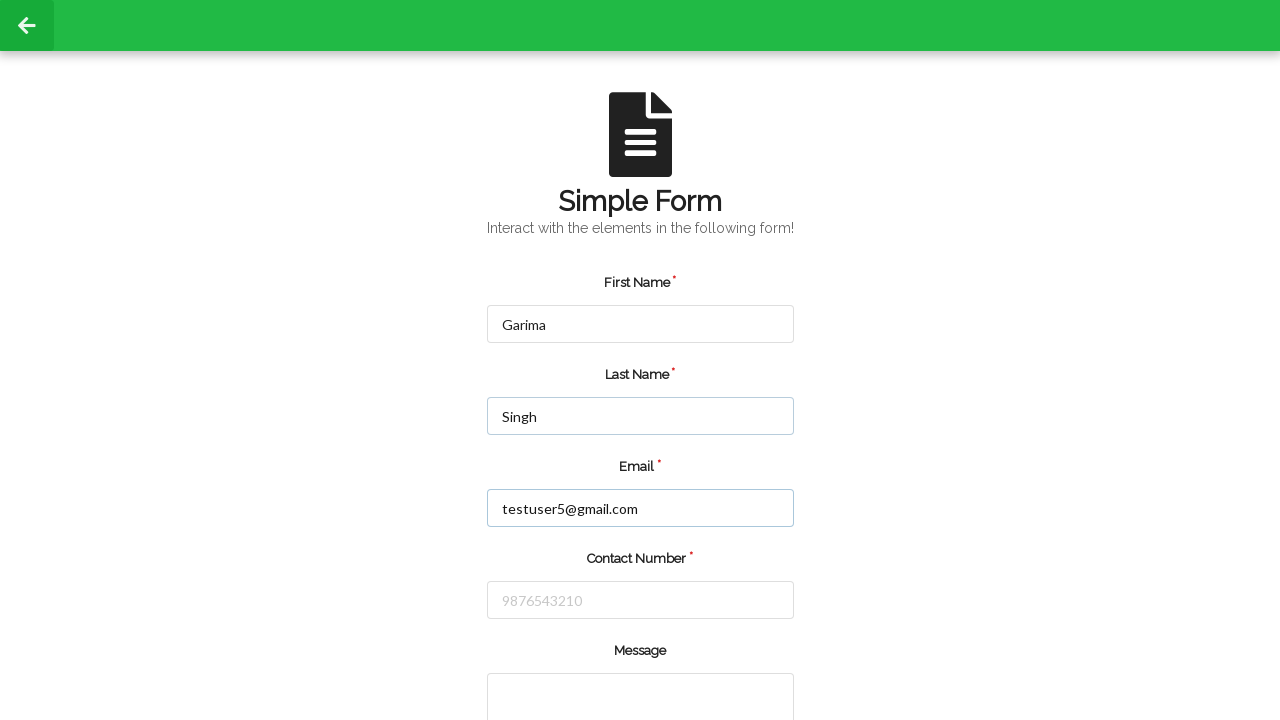

Filled contact number field with '9874563210' on #number
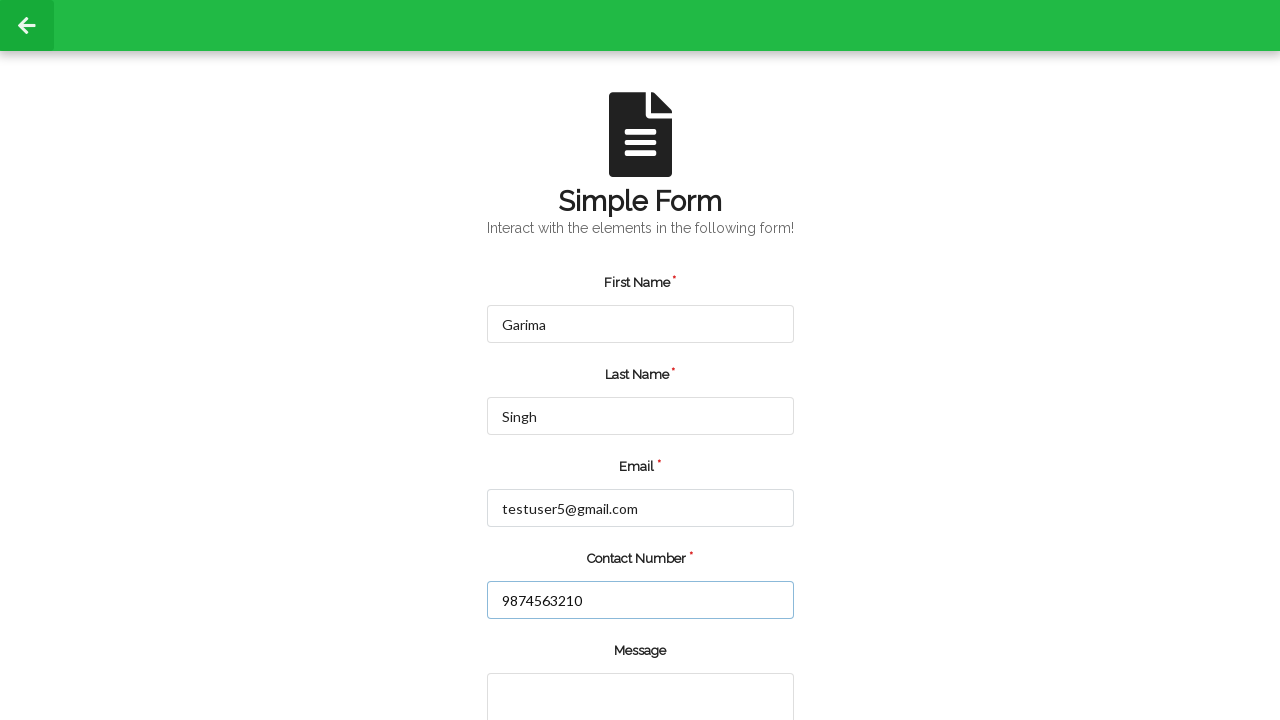

Clicked submit button to submit the form at (558, 660) on input[type="submit"]
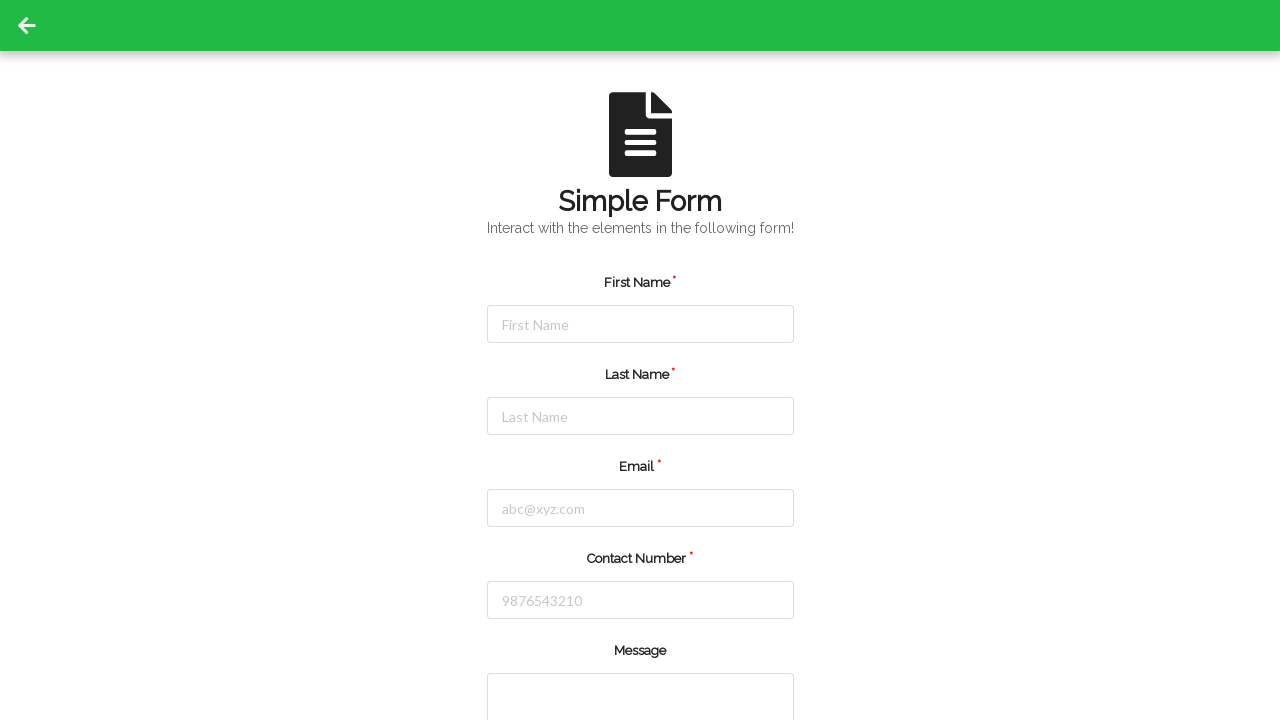

Alert dialog accepted and form submission completed
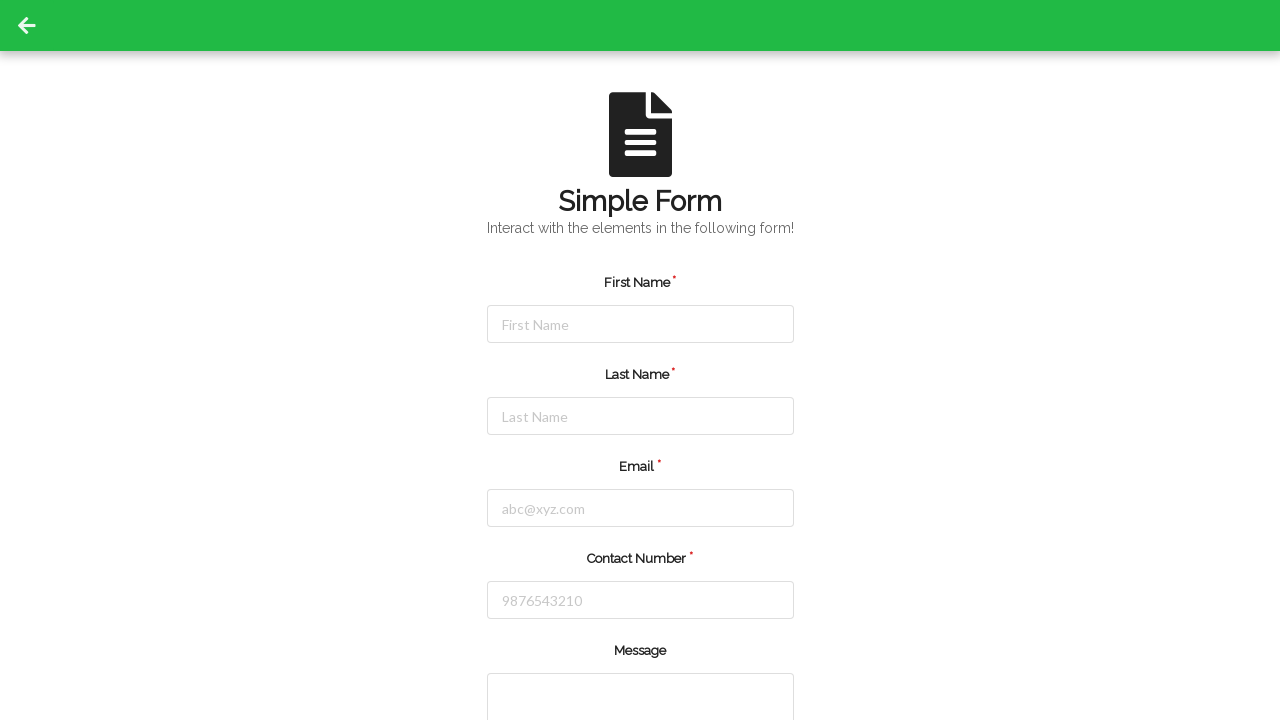

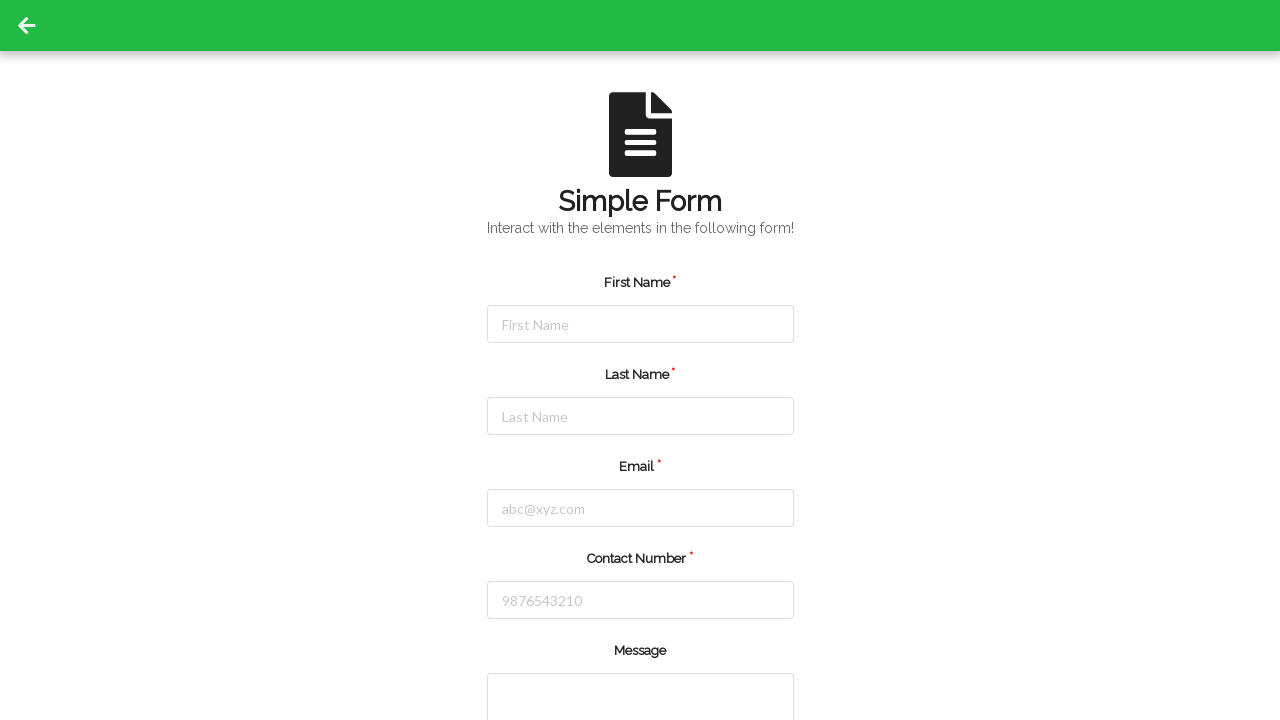